Tests the autocomplete form by navigating to it and filling various address fields including street, city, region, zip code, and country

Starting URL: https://formy-project.herokuapp.com/

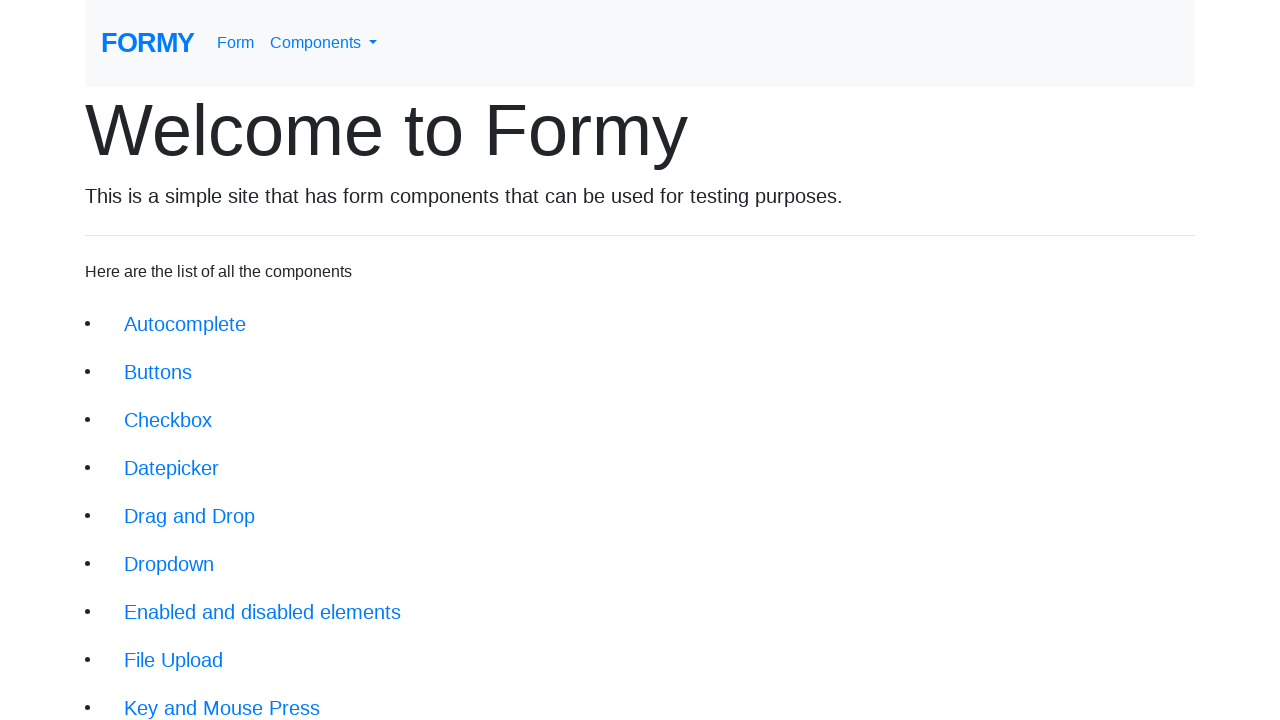

Clicked autocomplete form link at (185, 324) on body > div > div > li:nth-child(5) > a
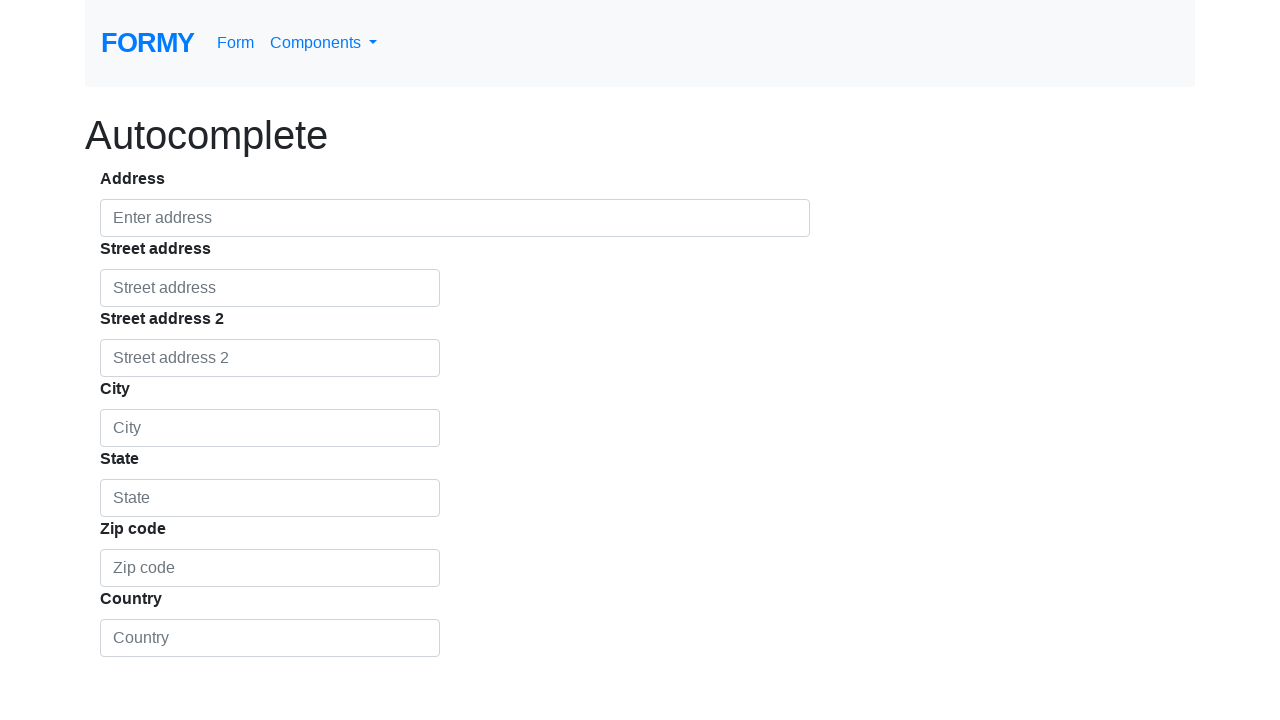

Filled street number field with 'rue Voltaire' on #street_number
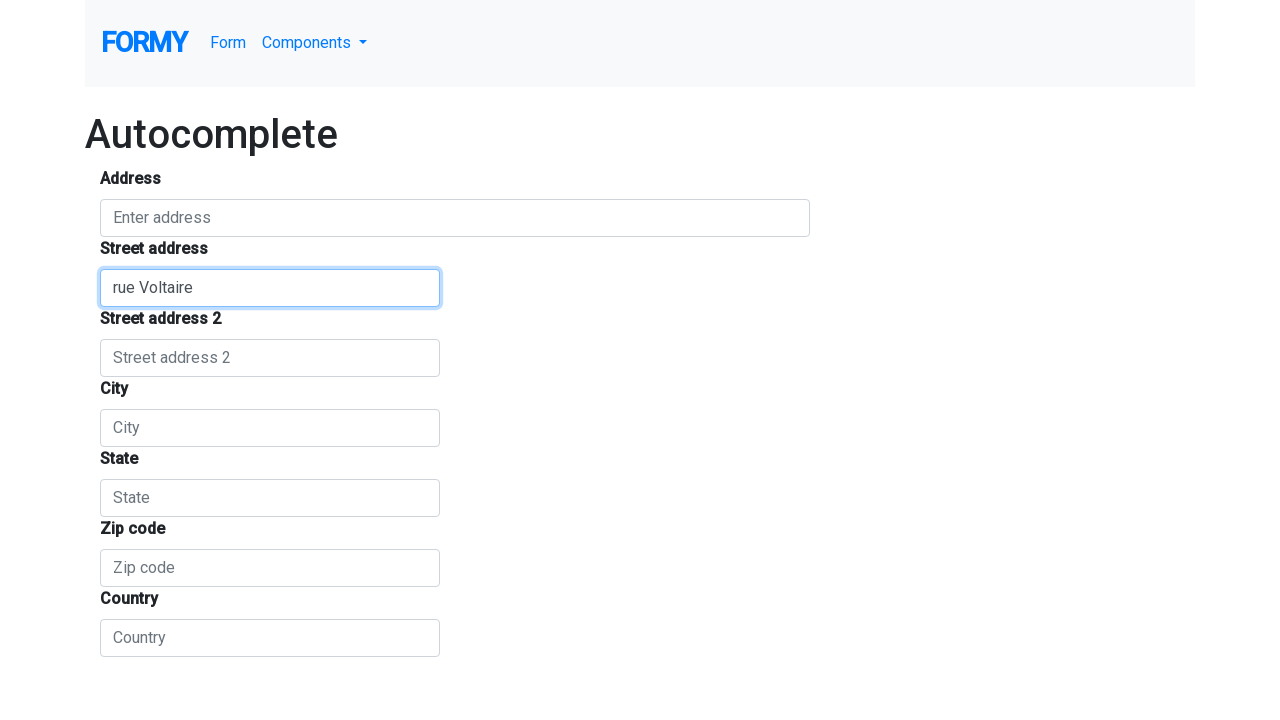

Filled route field with '5' on #route
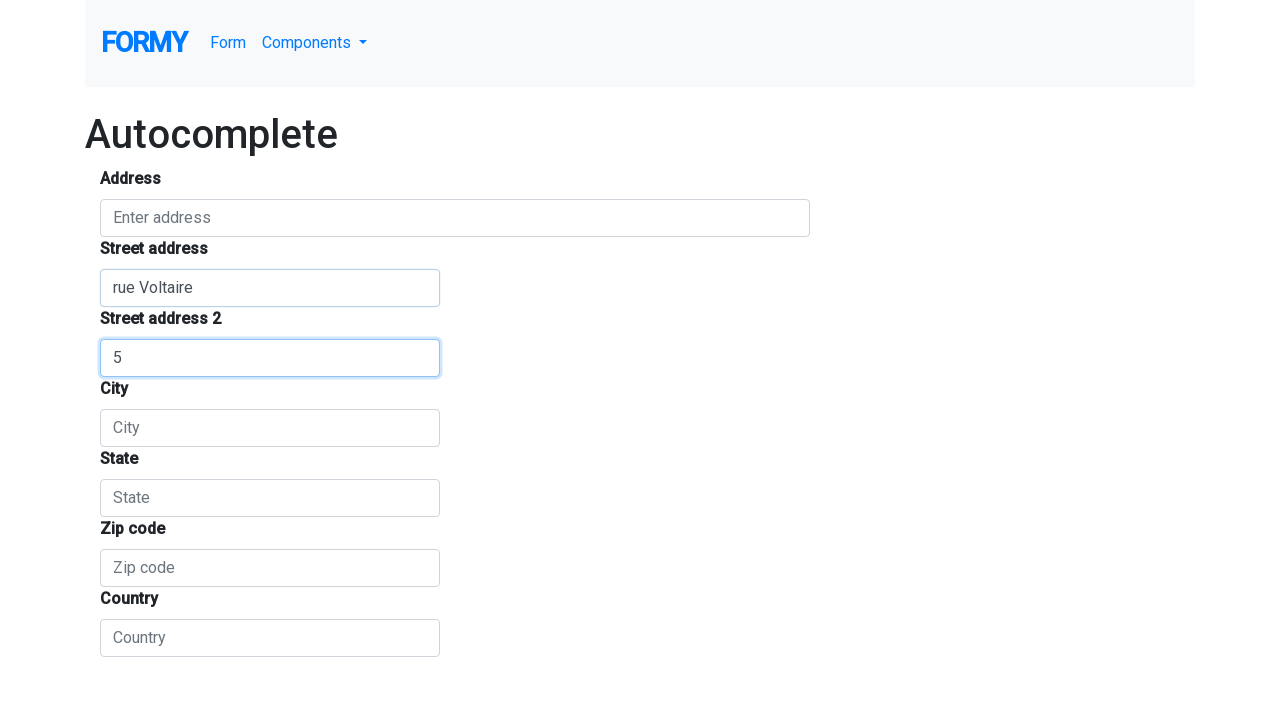

Filled city field with 'Paris' on #locality
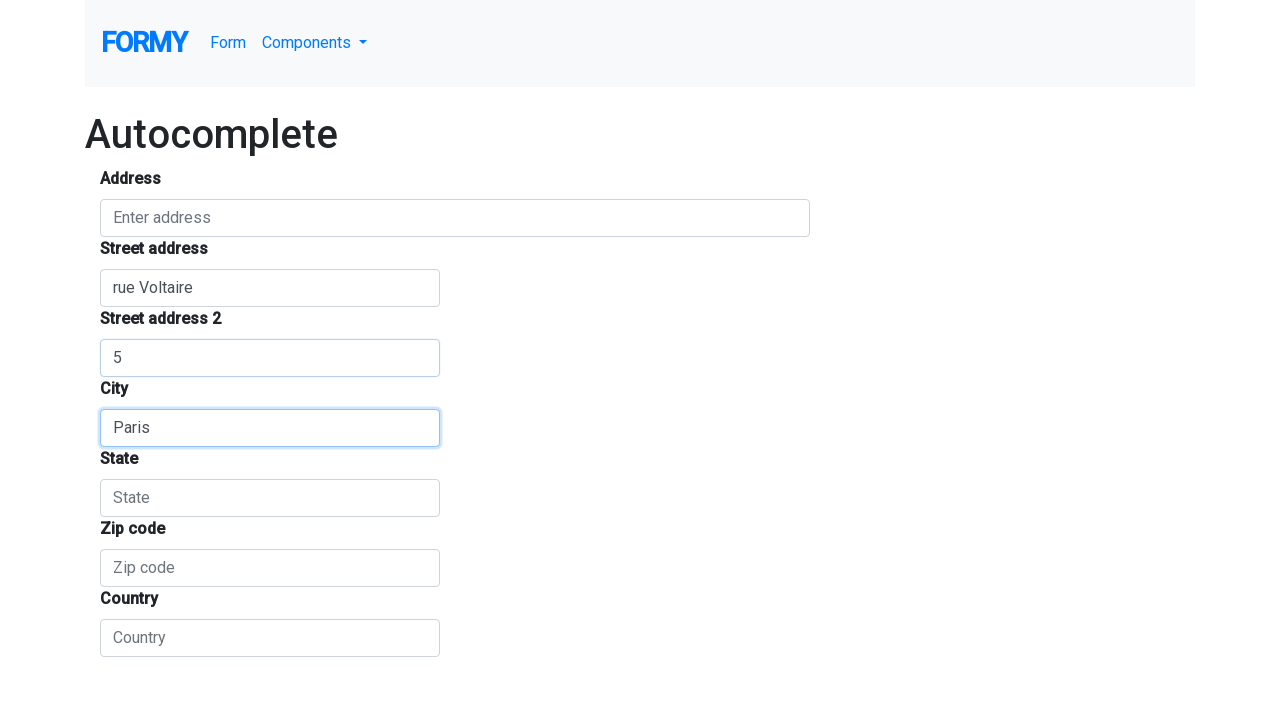

Filled administrative area field with 'Ille-de-France' on #administrative_area_level_1
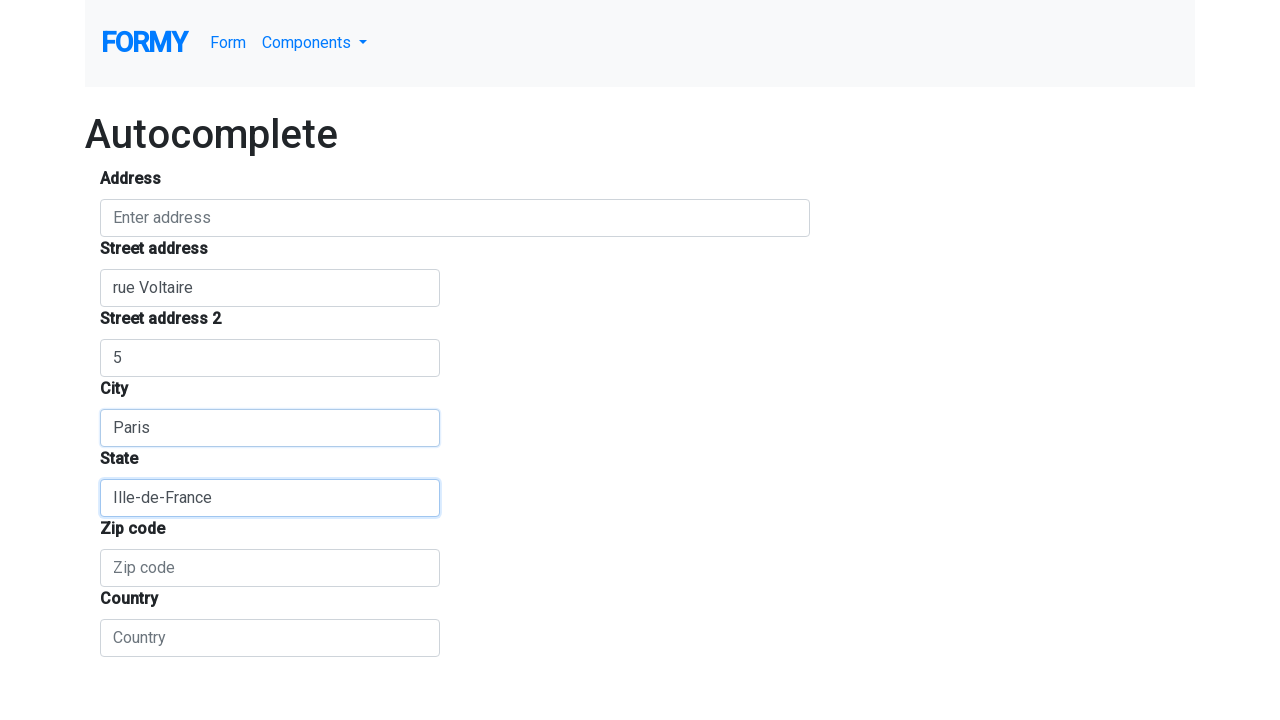

Filled zip code field with '401999' on #postal_code
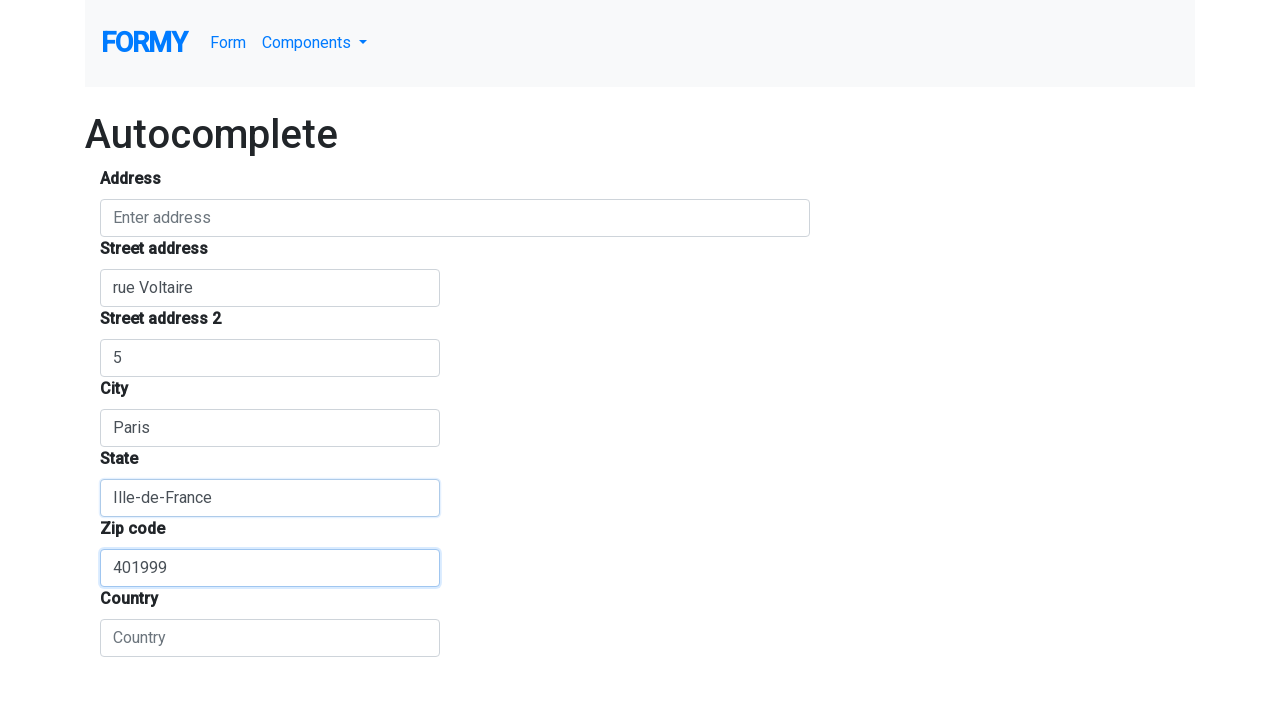

Filled country field with 'France' on #country
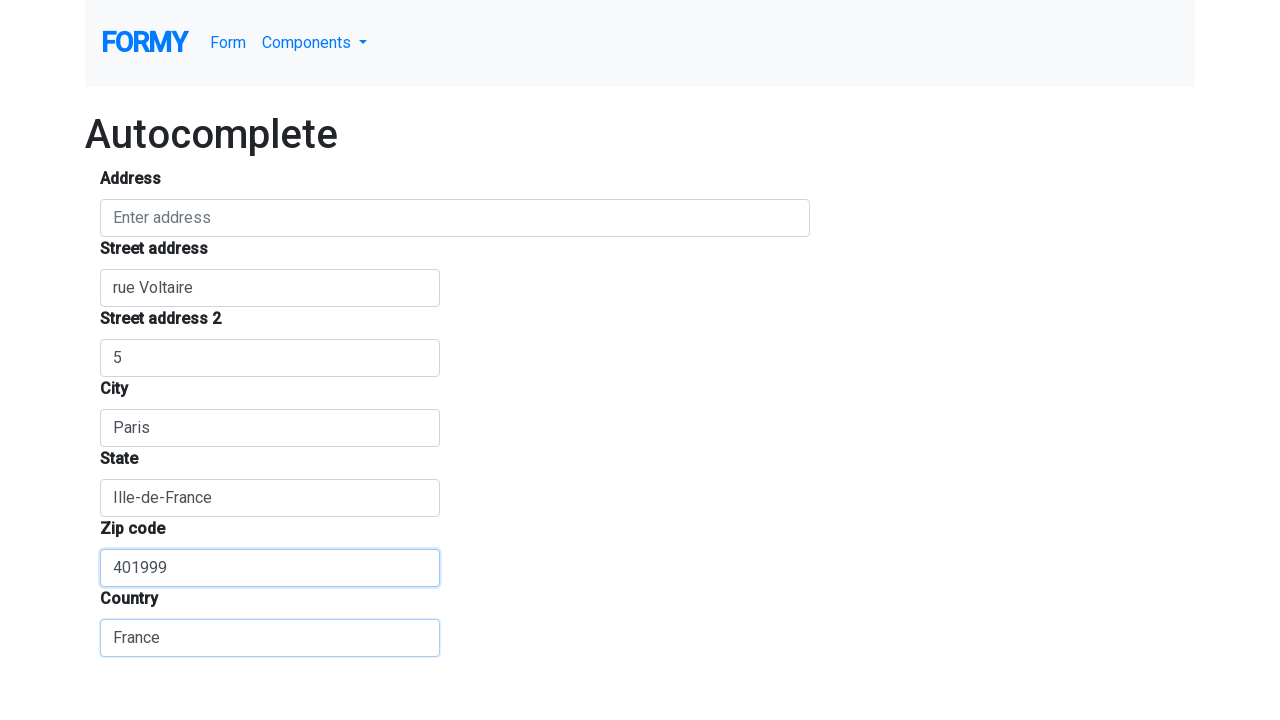

Filled autocomplete address field with 'Paris, 21eme' on #autocomplete
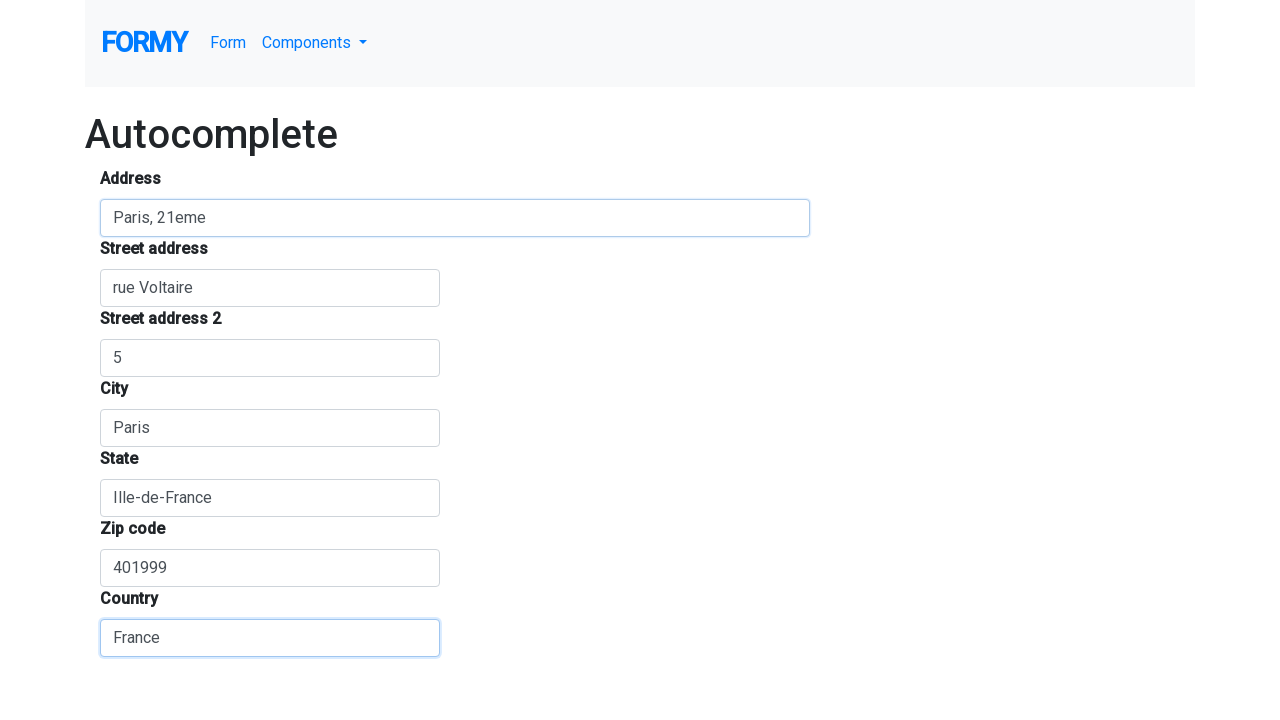

Clicked logo to return home at (144, 43) on #logo
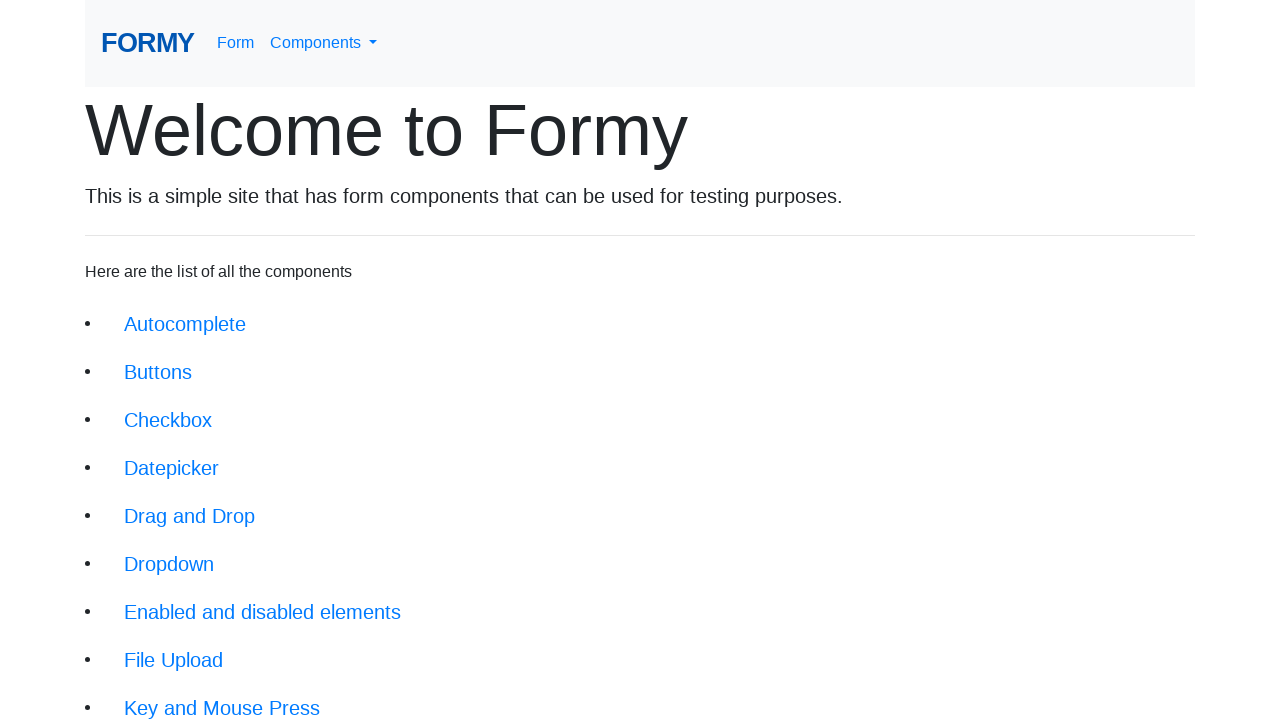

Clicked buttons dropdown form link at (158, 372) on body > div > div > li:nth-child(6) > a
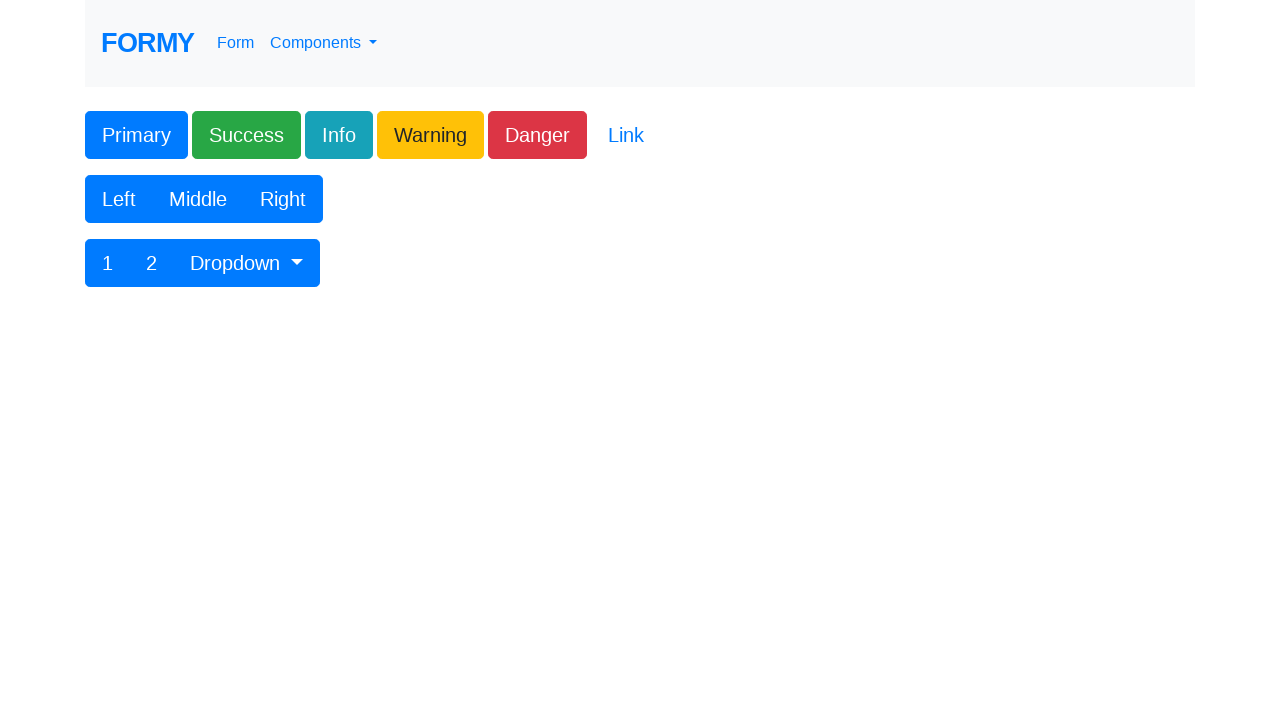

Clicked primary button at (136, 135) on body > div > form > div:nth-child(1) > div > div > button.btn.btn-lg.btn-primary
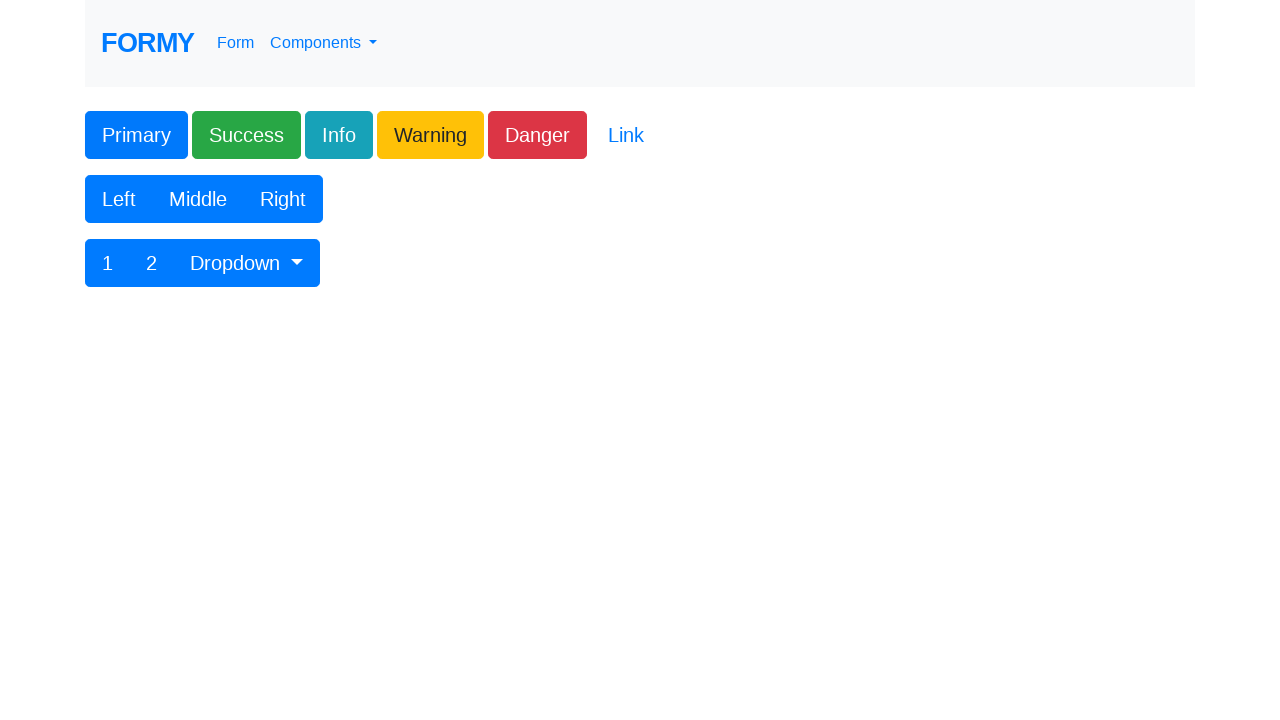

Clicked dropdown toggle button at (247, 263) on #btnGroupDrop1
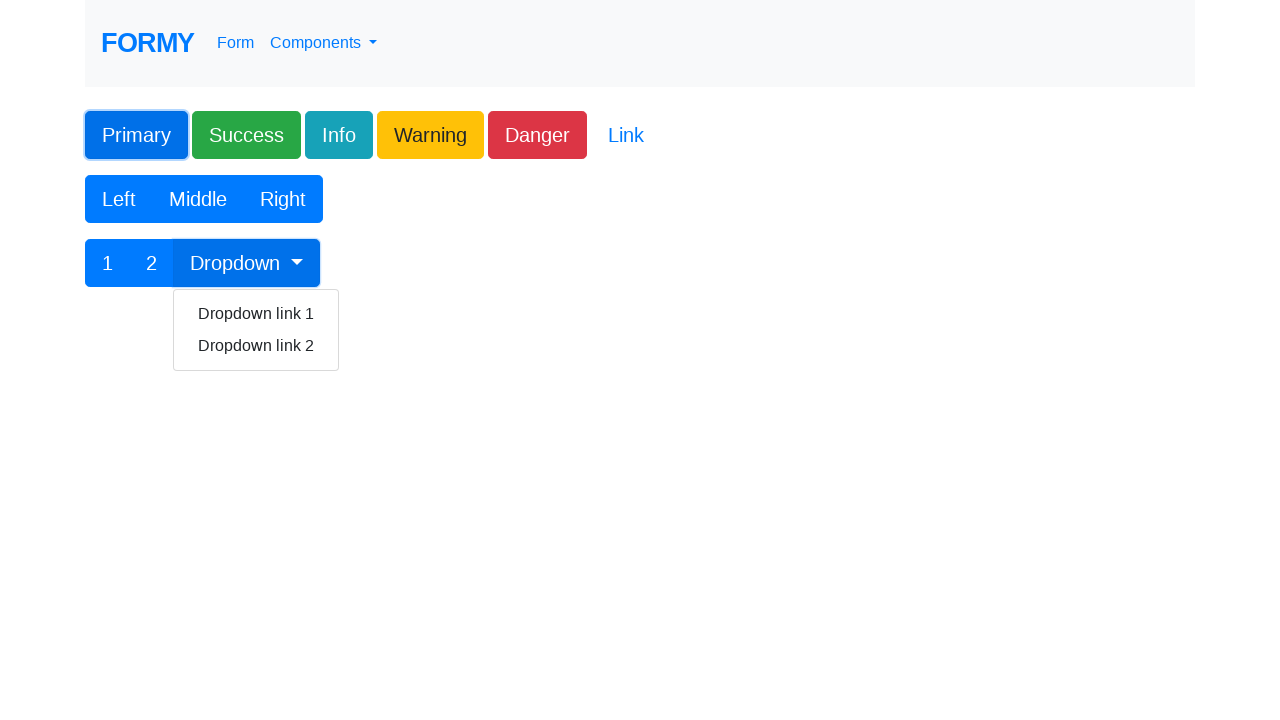

Clicked dropdown option from menu at (283, 199) on body > div > form > div:nth-child(2) > div > div > div > button:nth-child(3)
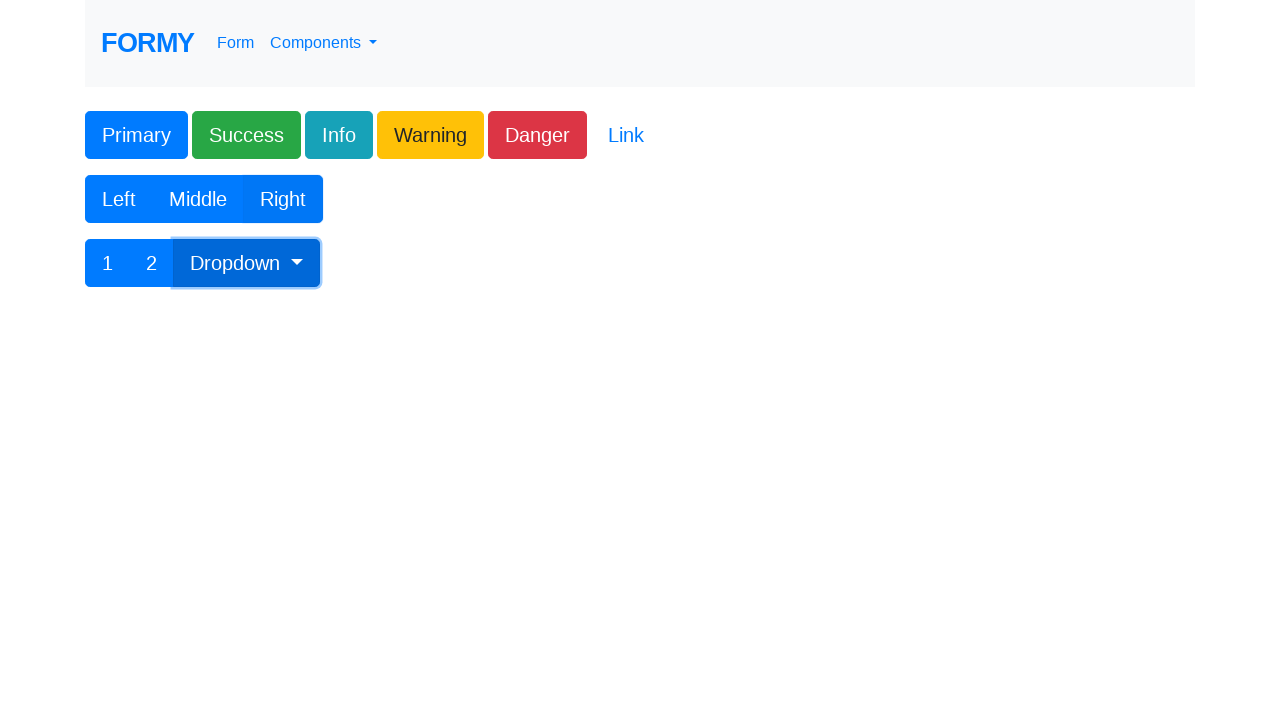

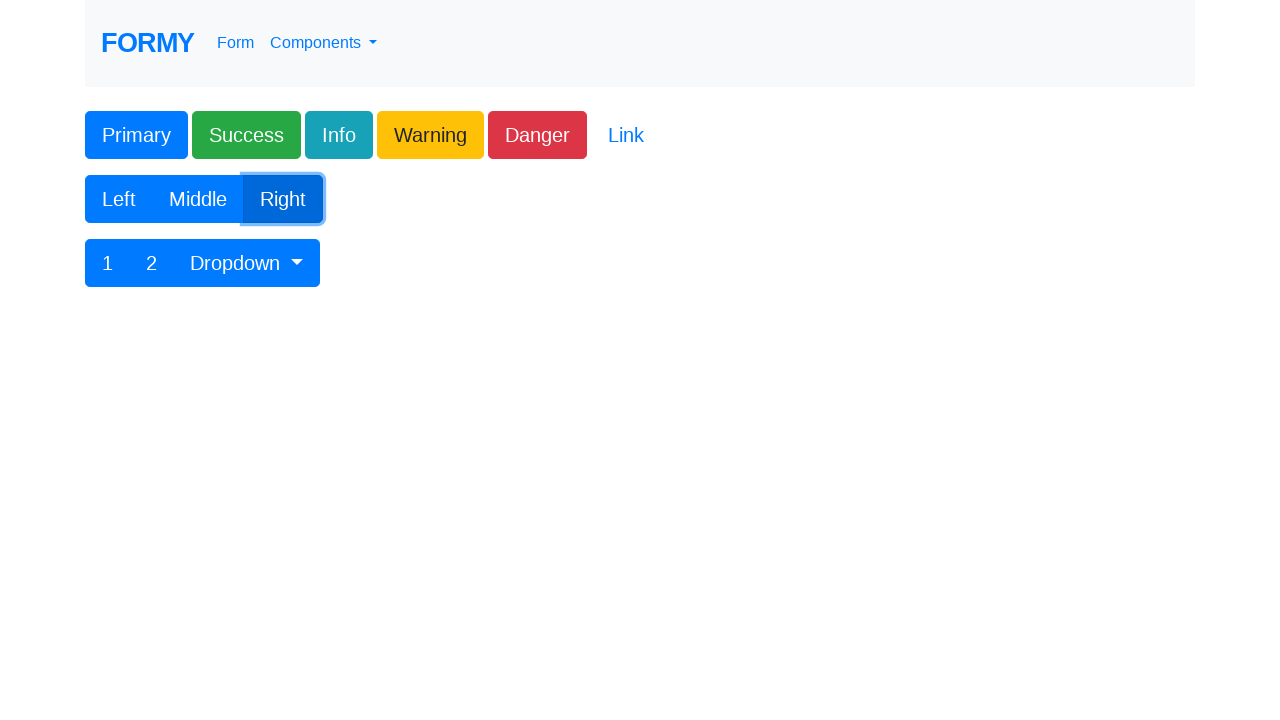